Tests radio button functionality by clicking on the Hockey radio button and verifying it becomes selected

Starting URL: https://practice.cydeo.com/radio_buttons

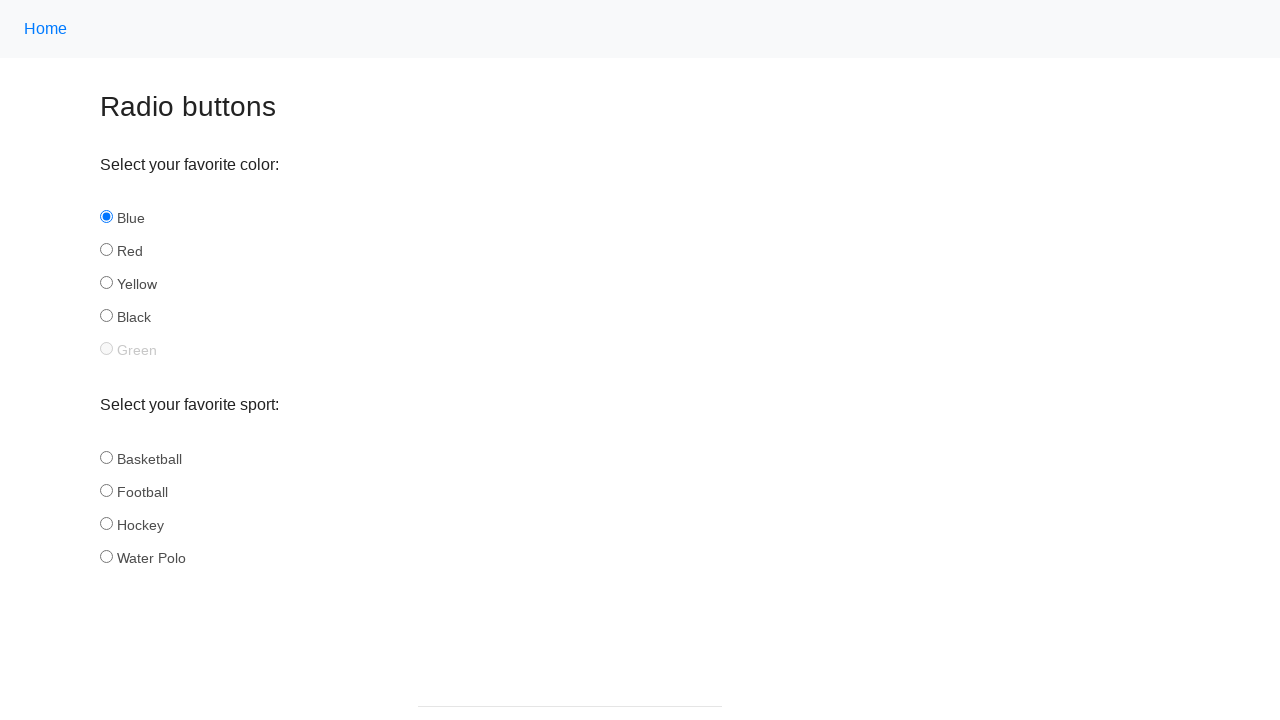

Clicked the Hockey radio button at (106, 523) on input#hockey
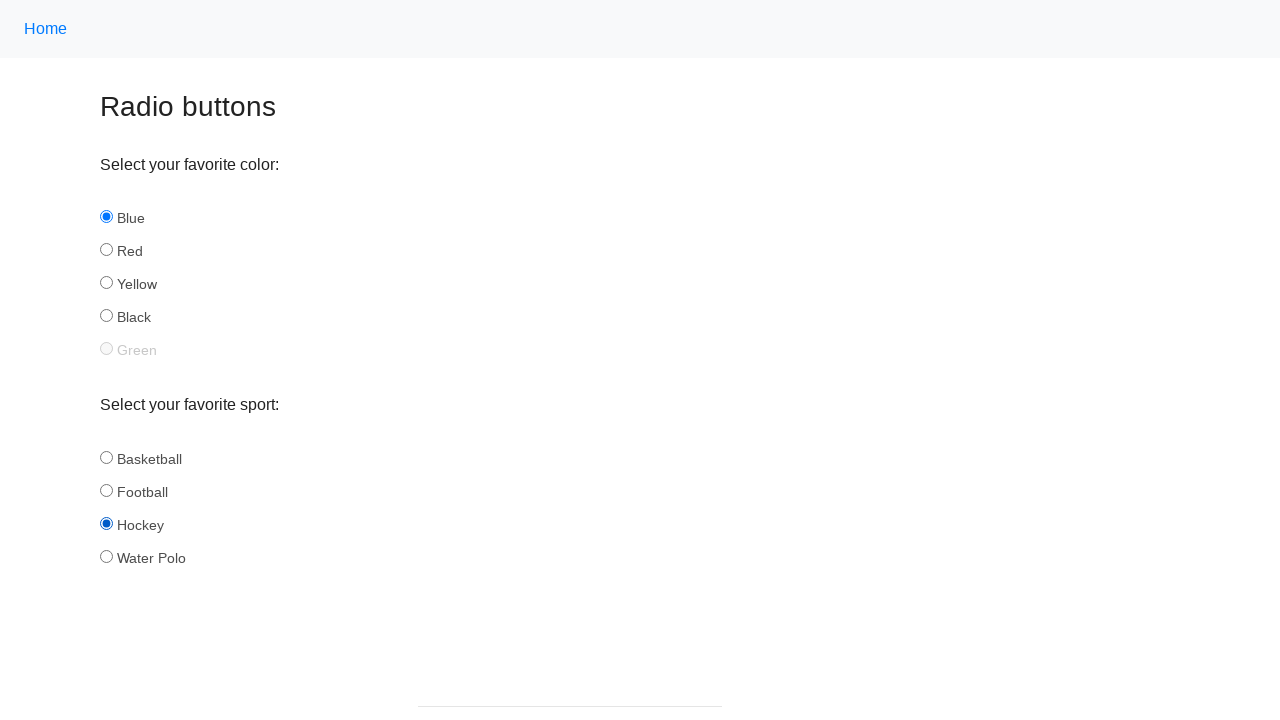

Verified that Hockey radio button is selected
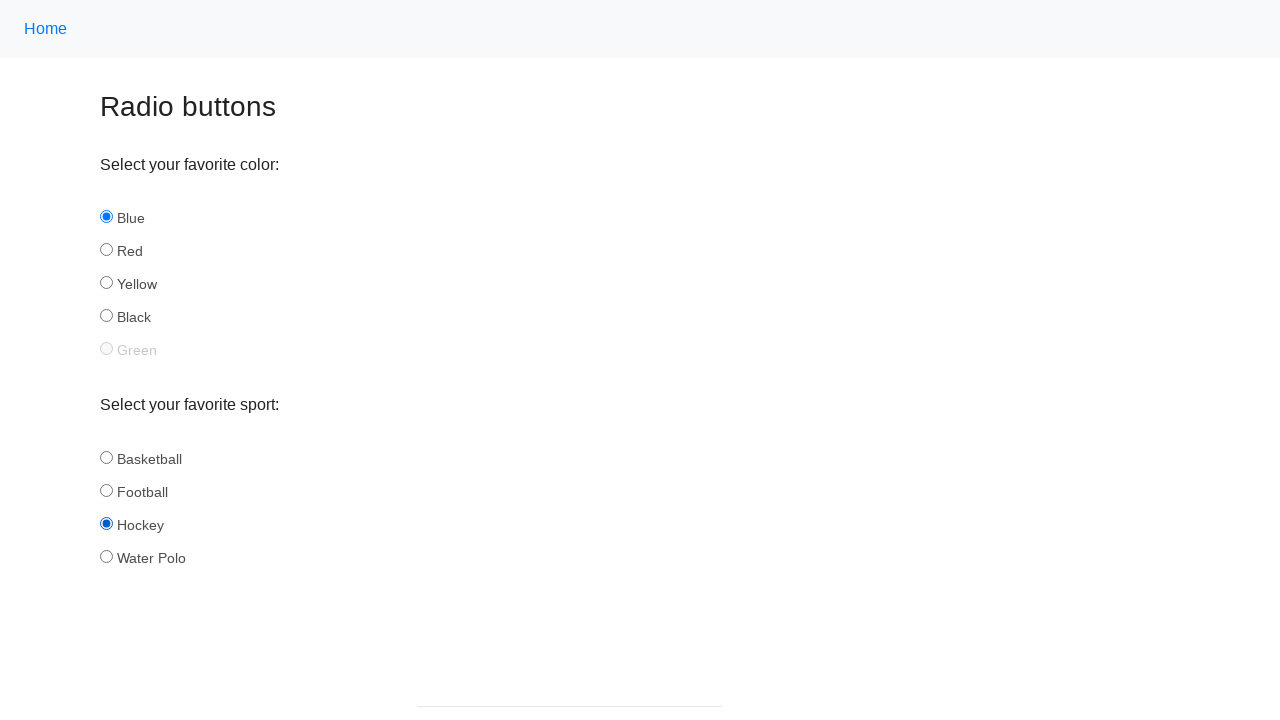

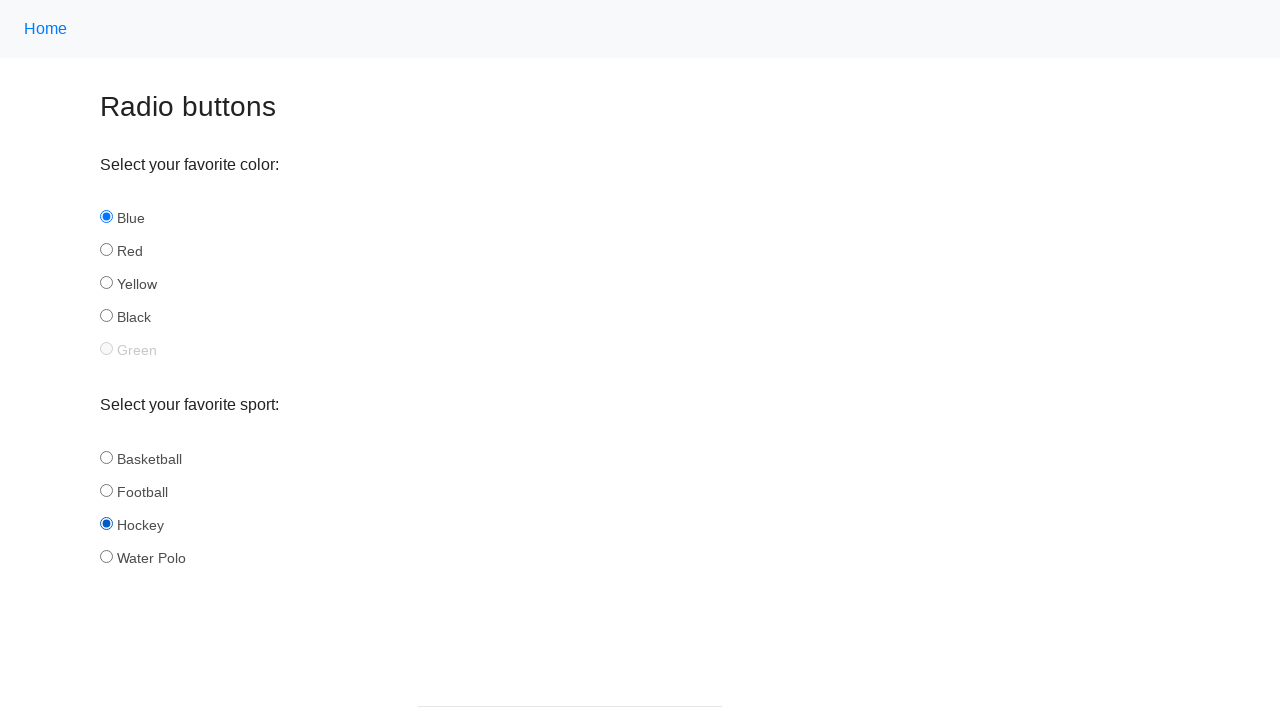